Navigates through TheMealDB website to check for Avocado ingredient and Cajun spiced fish tacos dish

Starting URL: https://www.themealdb.com/

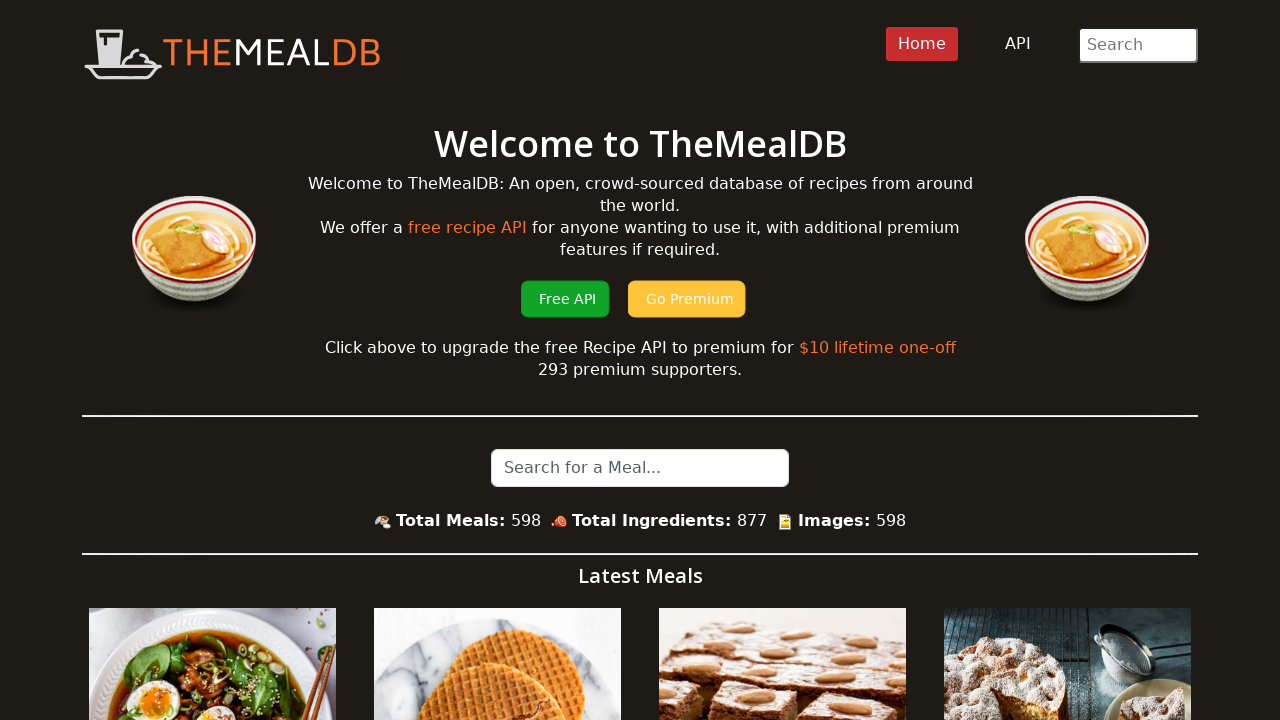

Navigated to Avocado ingredient page
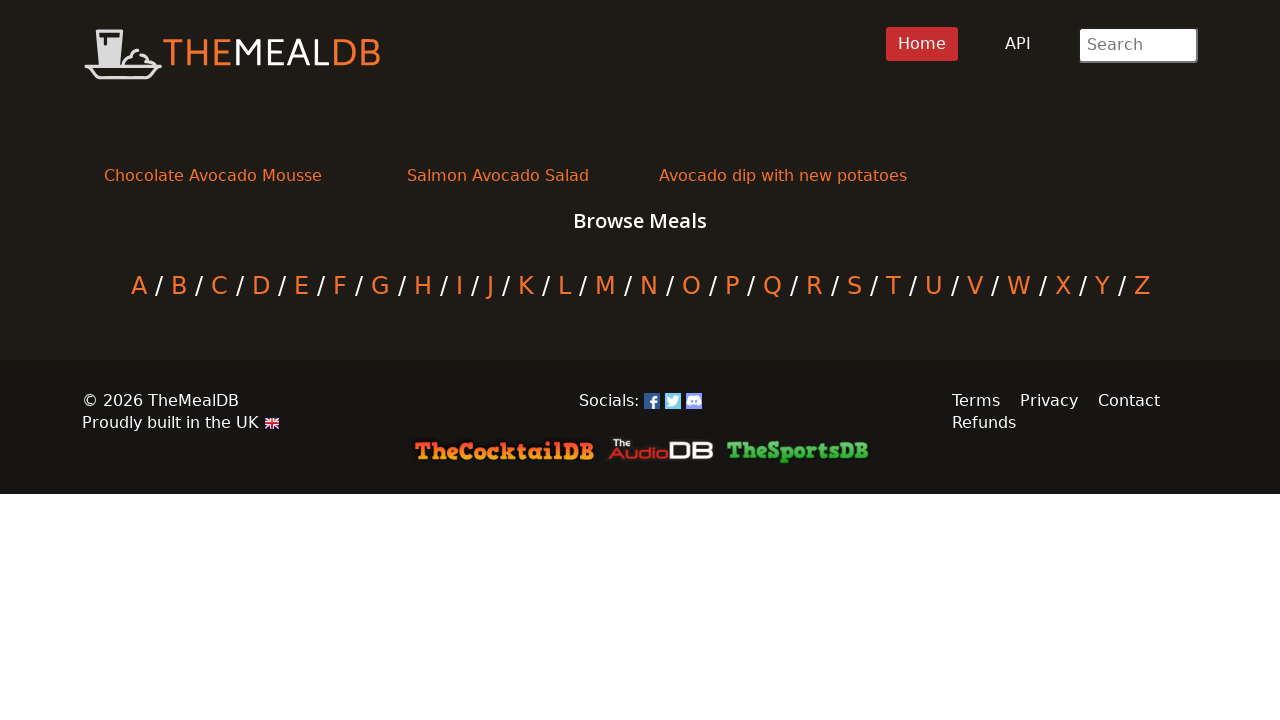

Avocado ingredient page fully loaded
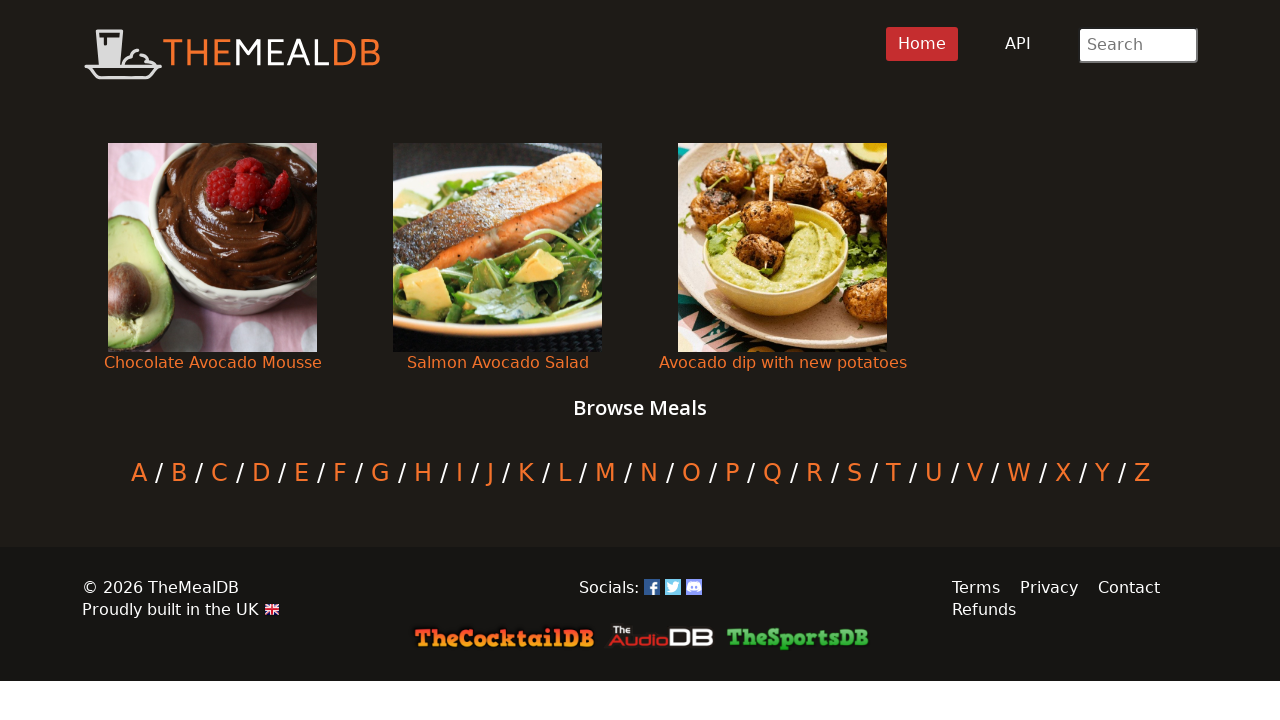

Navigated to Cajun spiced fish tacos meal page
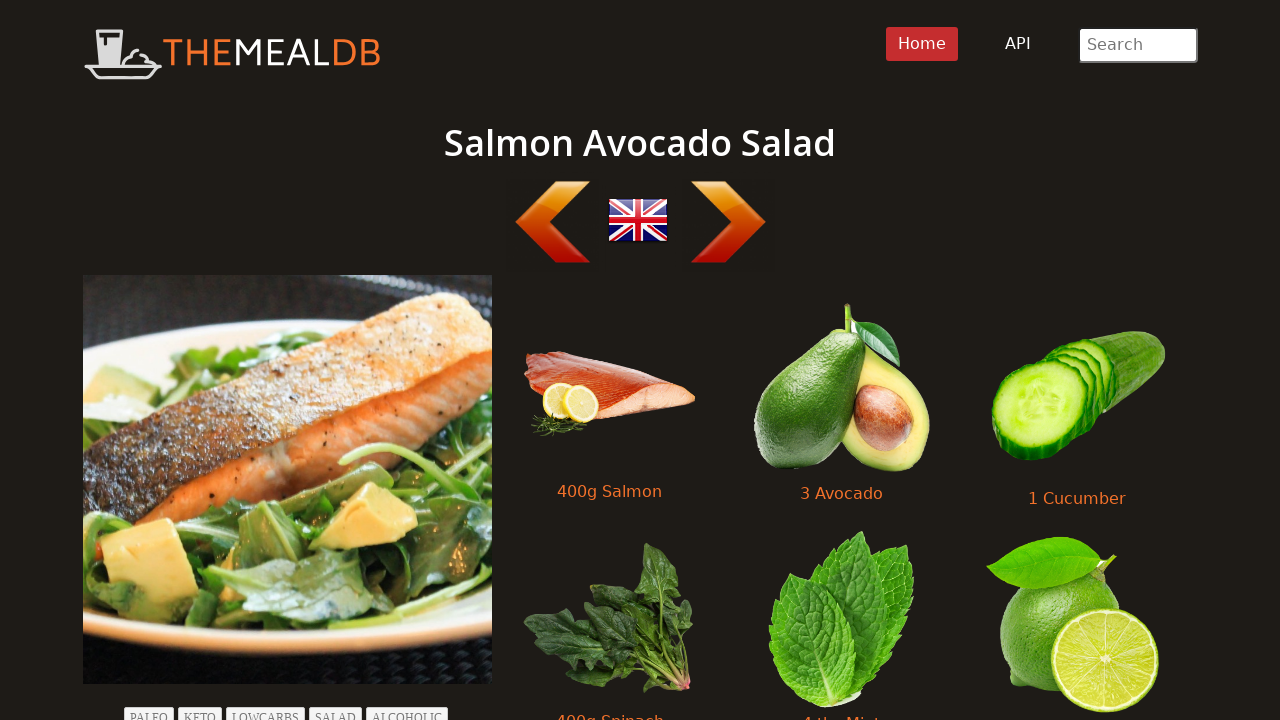

Cajun spiced fish tacos meal page fully loaded
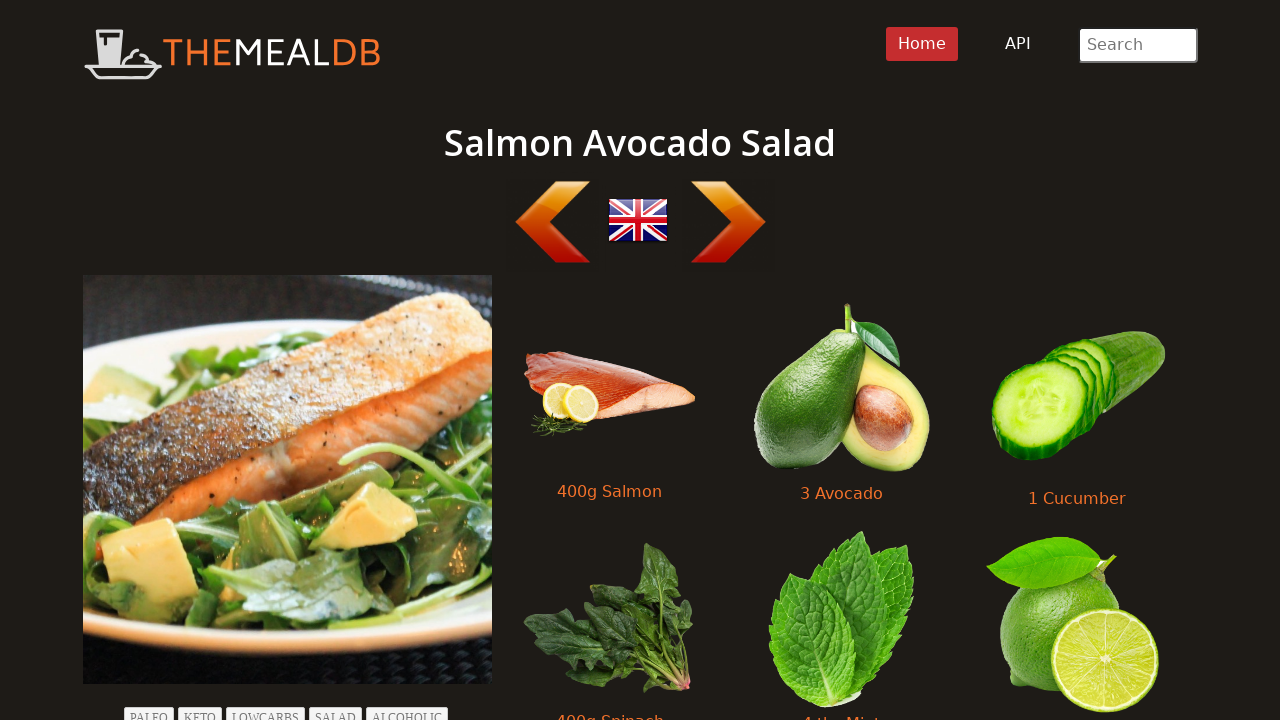

Navigated to Salmon ingredient page
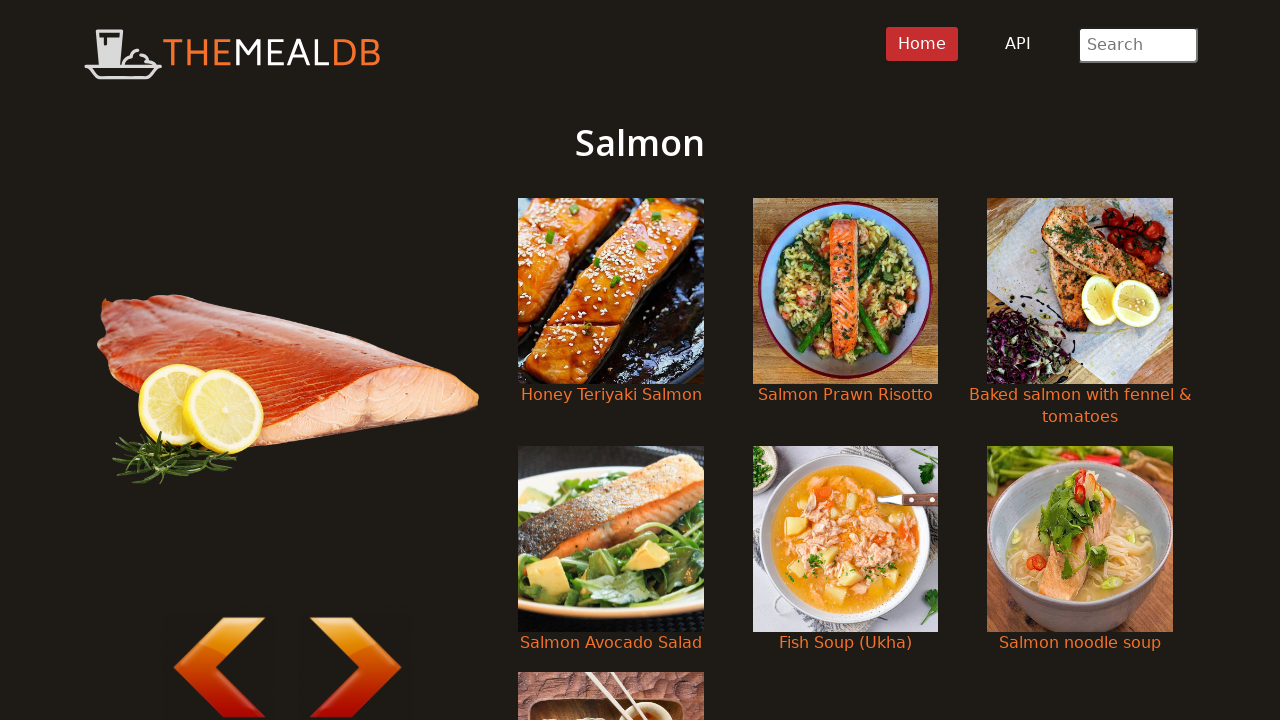

Salmon ingredient page fully loaded
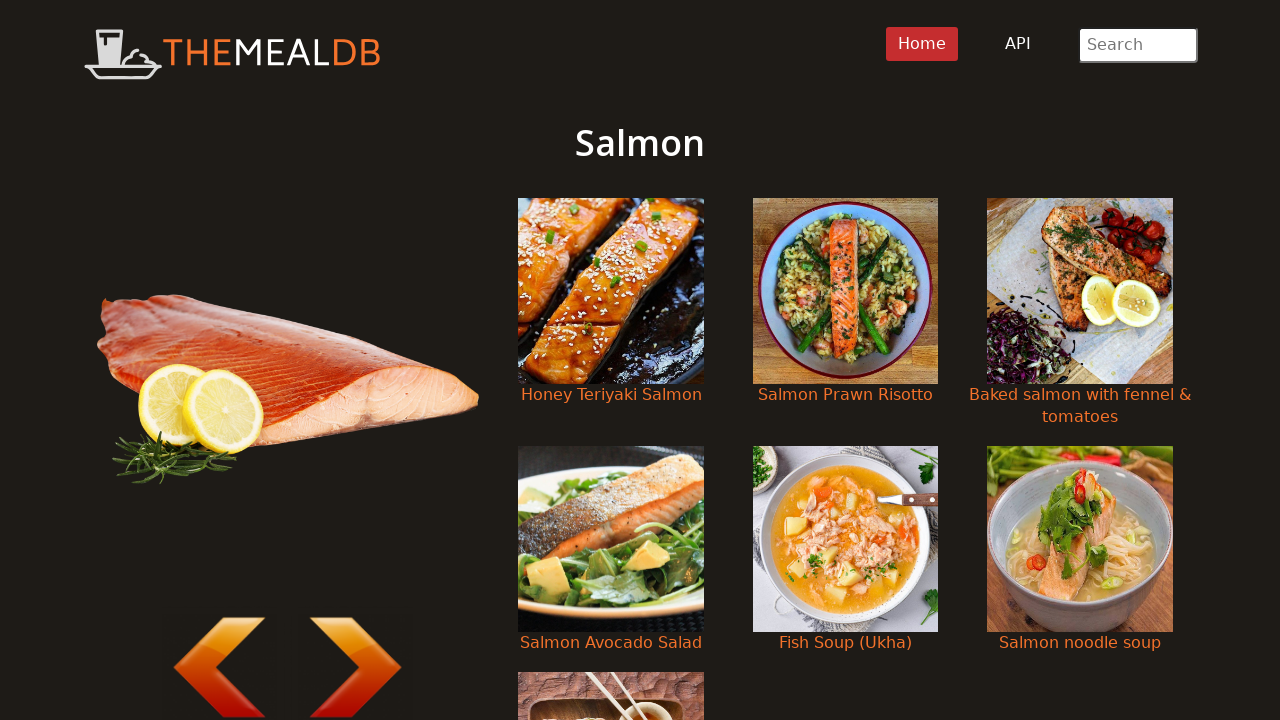

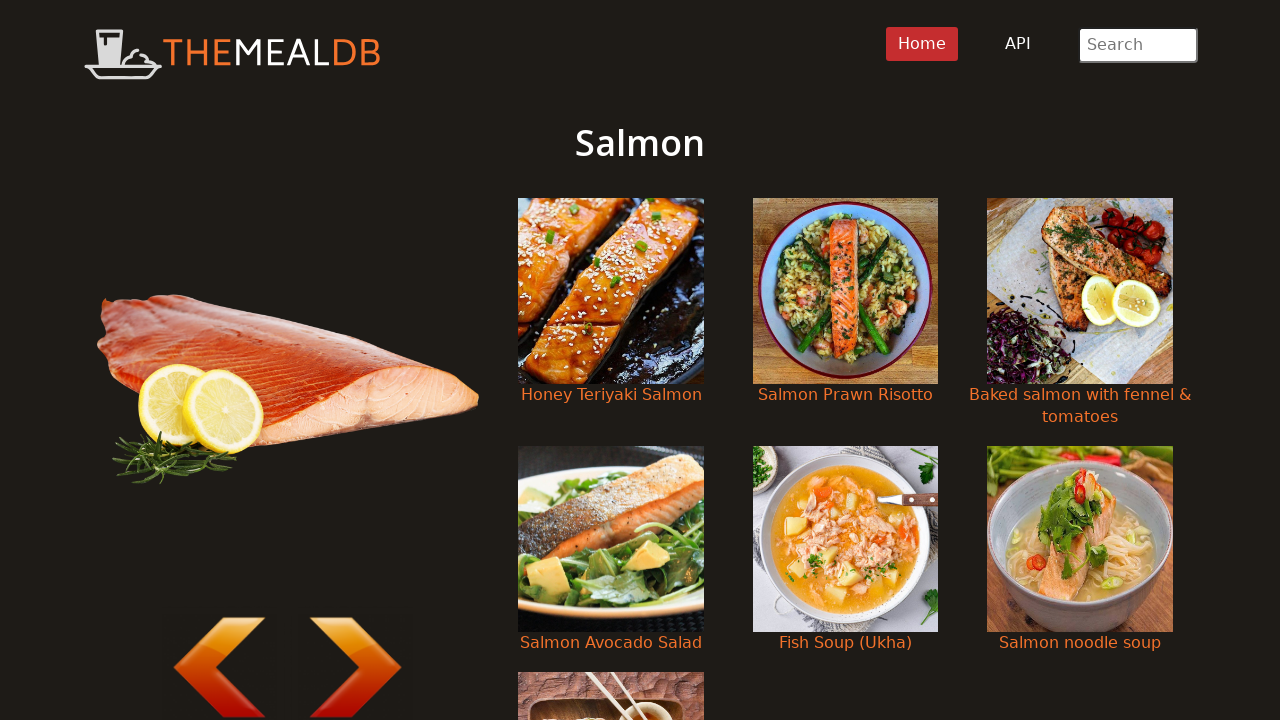